Tests dynamic control elements using explicit waits, clicking remove button to verify element removal, then clicking add button to verify element restoration

Starting URL: https://the-internet.herokuapp.com/dynamic_controls

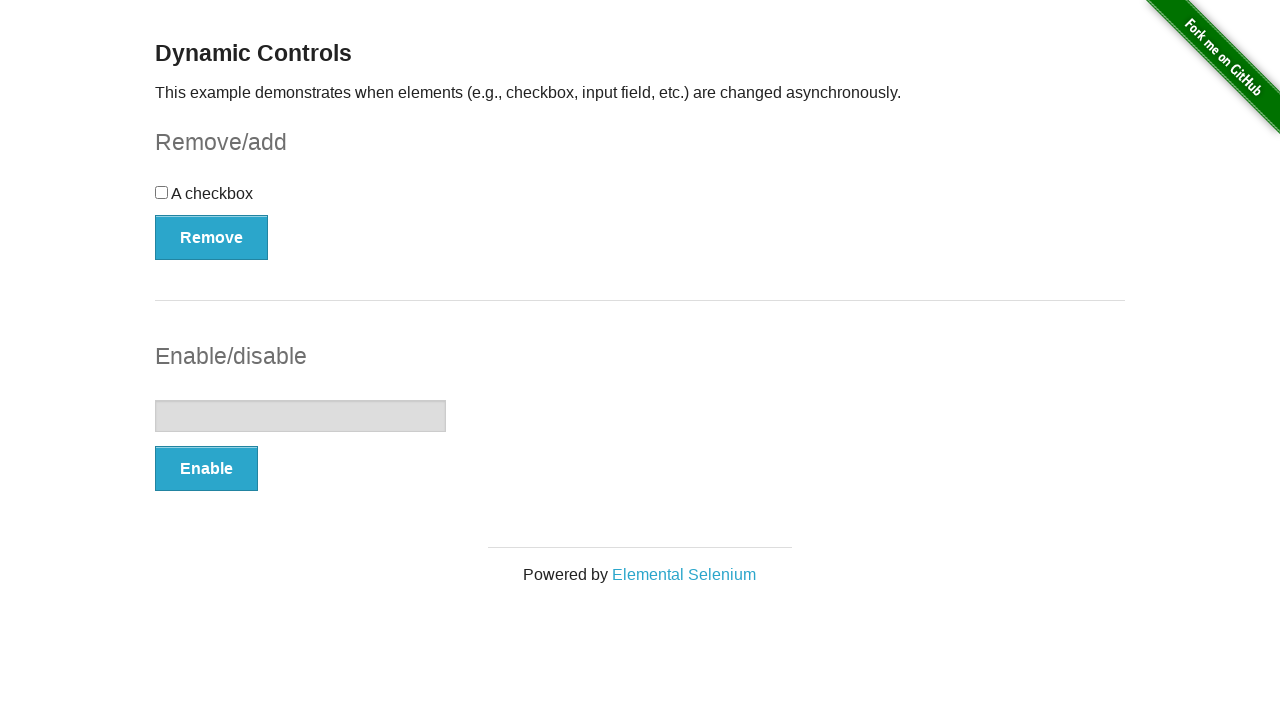

Navigated to dynamic controls test page
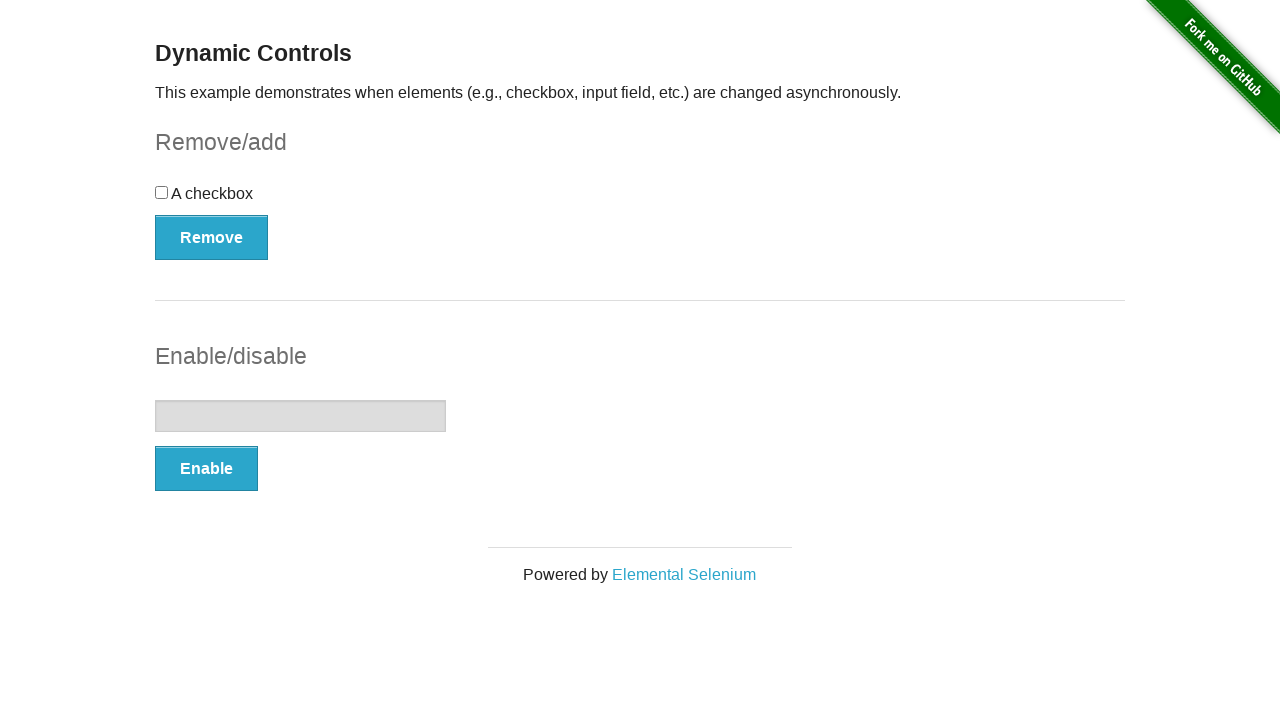

Clicked remove button to remove dynamic element at (212, 237) on (//button[@type='button'])
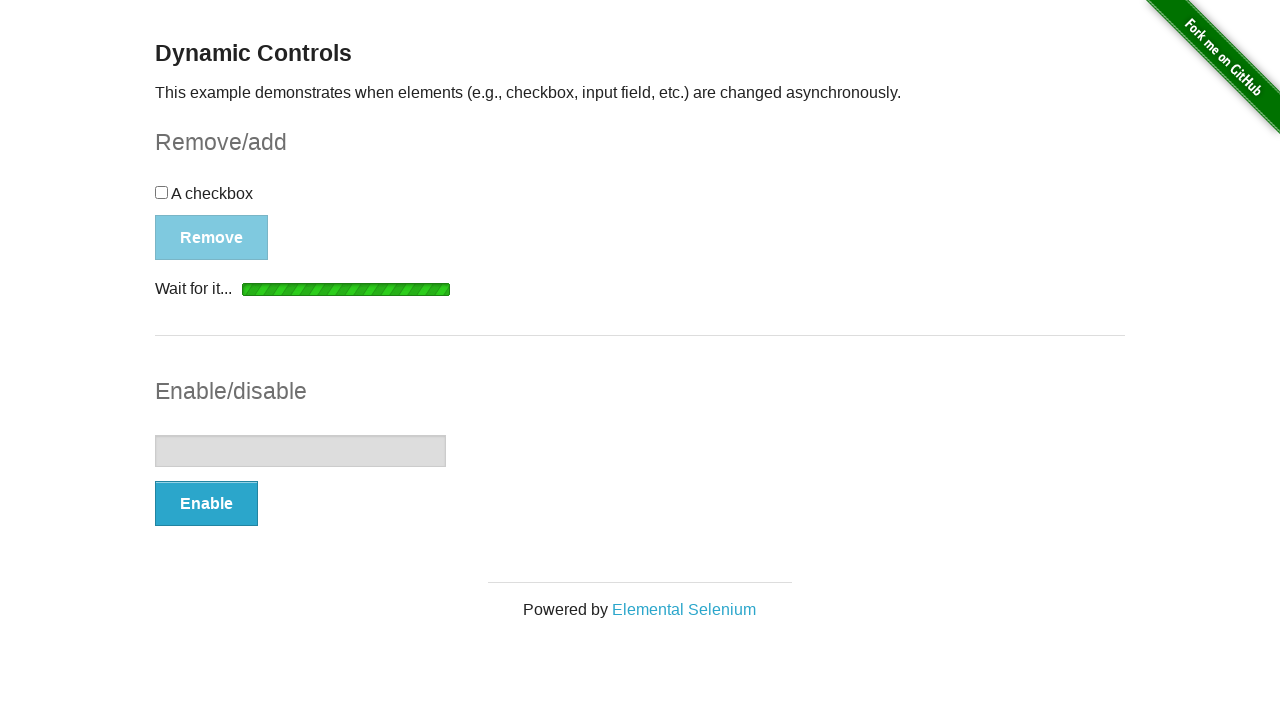

Verified element was removed - 'It's gone!' message appeared
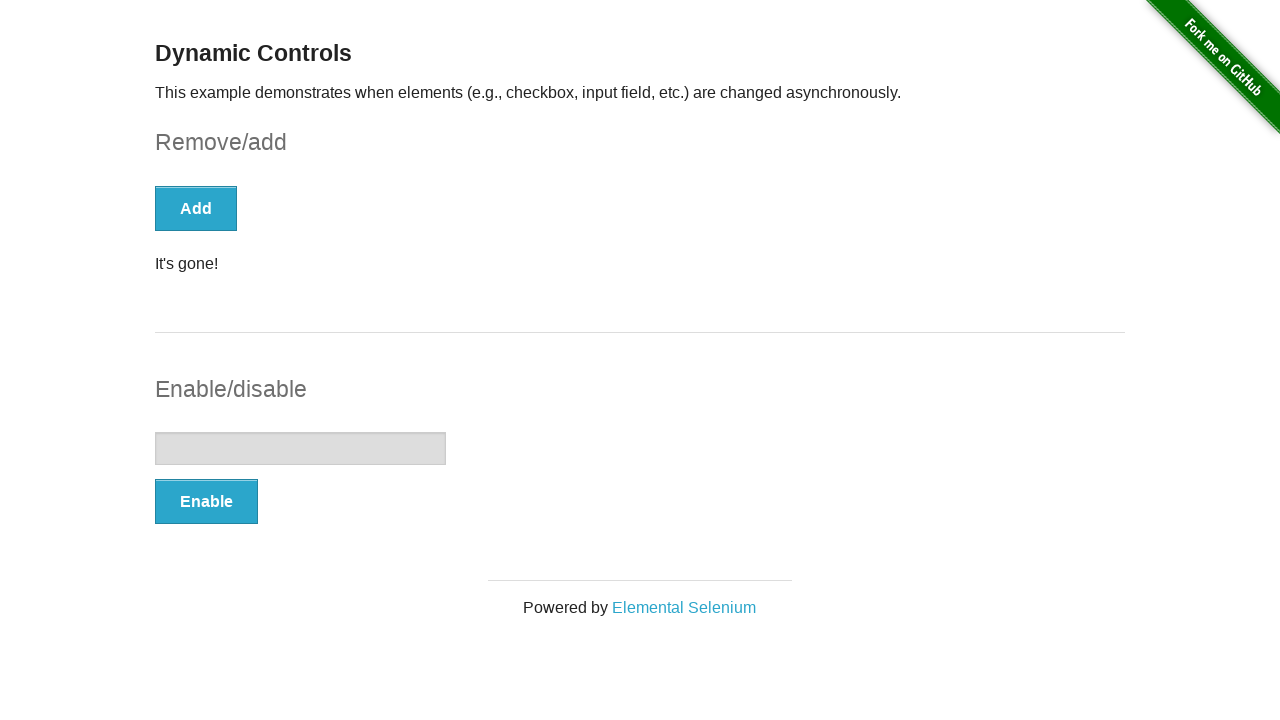

Clicked add button to restore dynamic element at (196, 208) on (//button[@type='button'])[1]
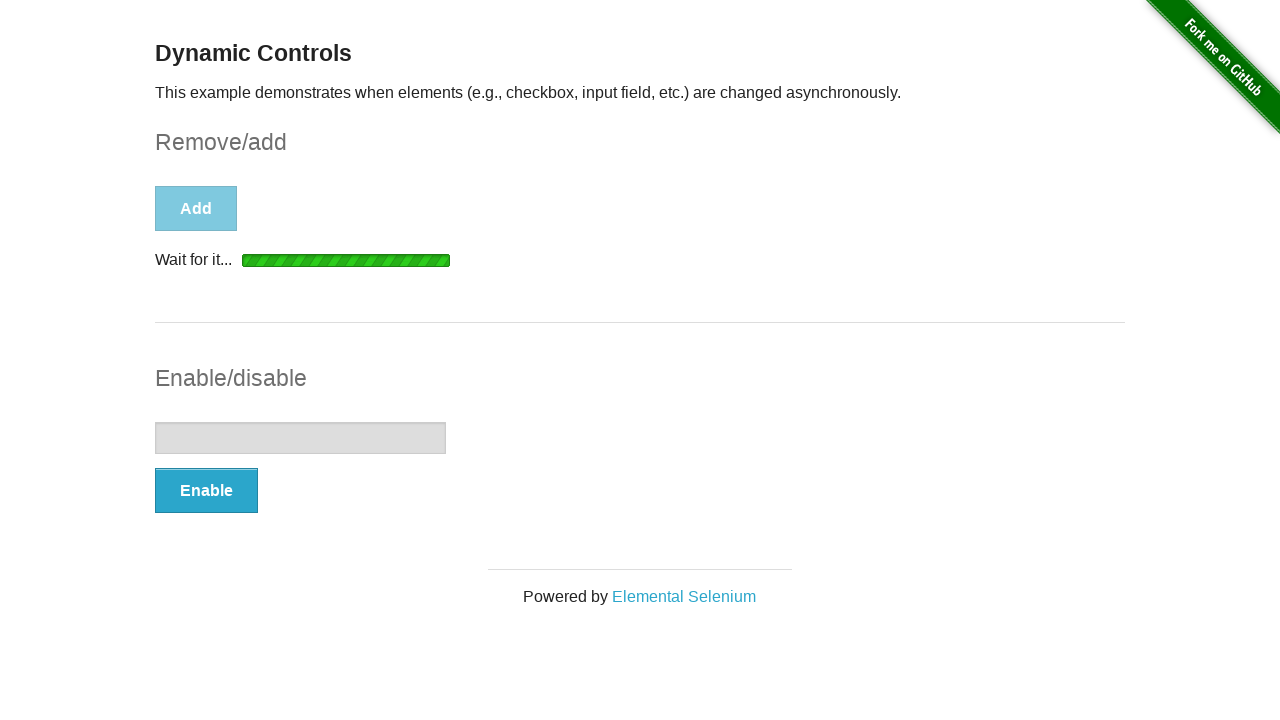

Verified element was restored - 'It's back!' message appeared
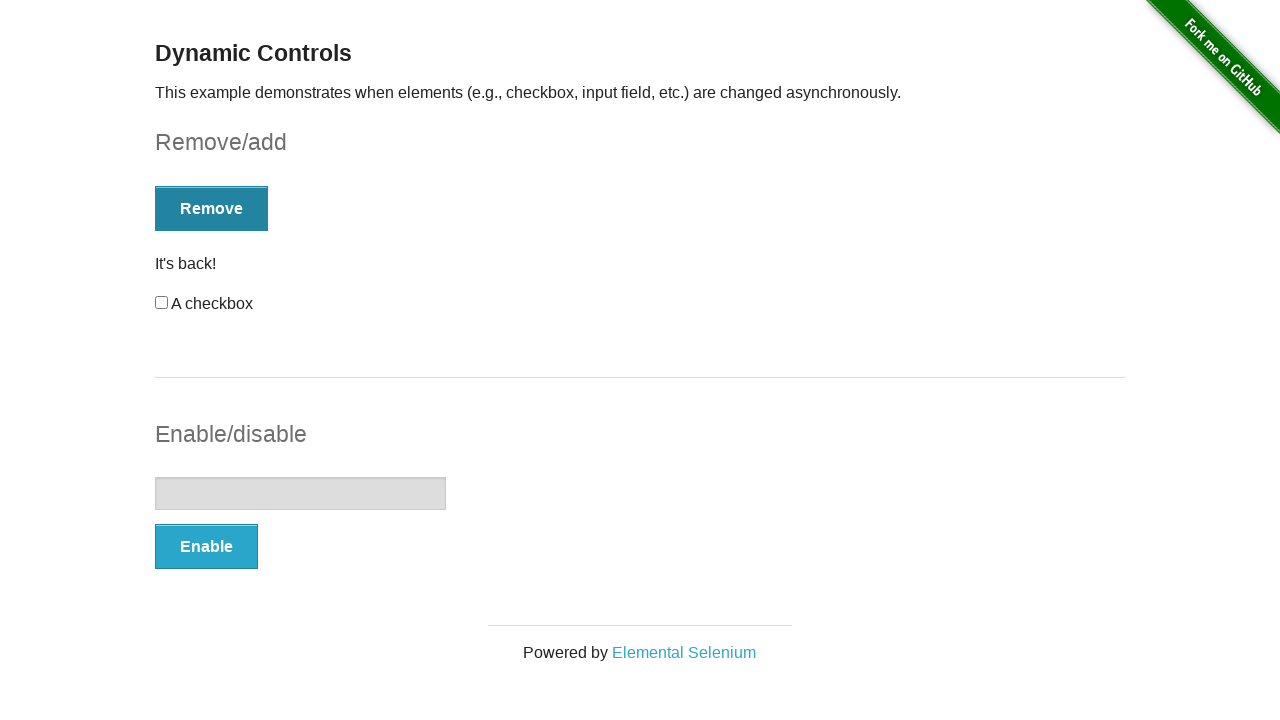

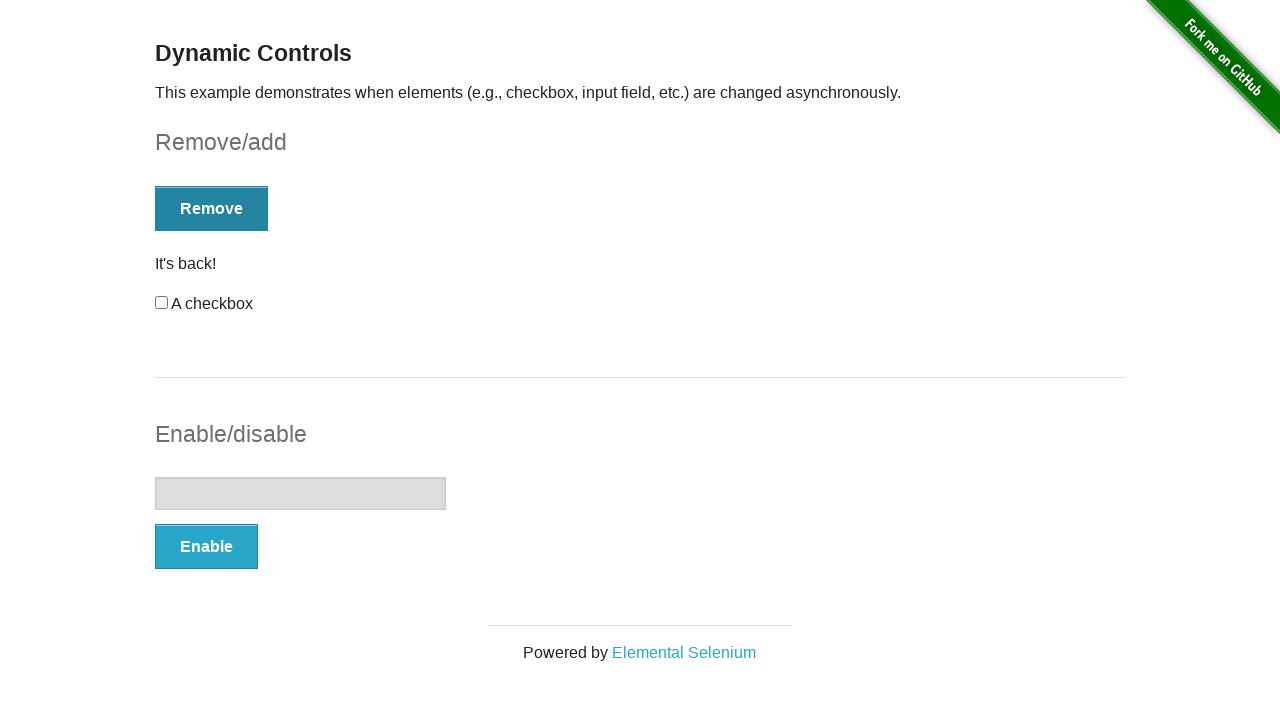